Tests checkbox and radio button interactions by clicking on a checkbox element and selecting the "female" radio button option.

Starting URL: https://testeroprogramowania.github.io/selenium/basics.html

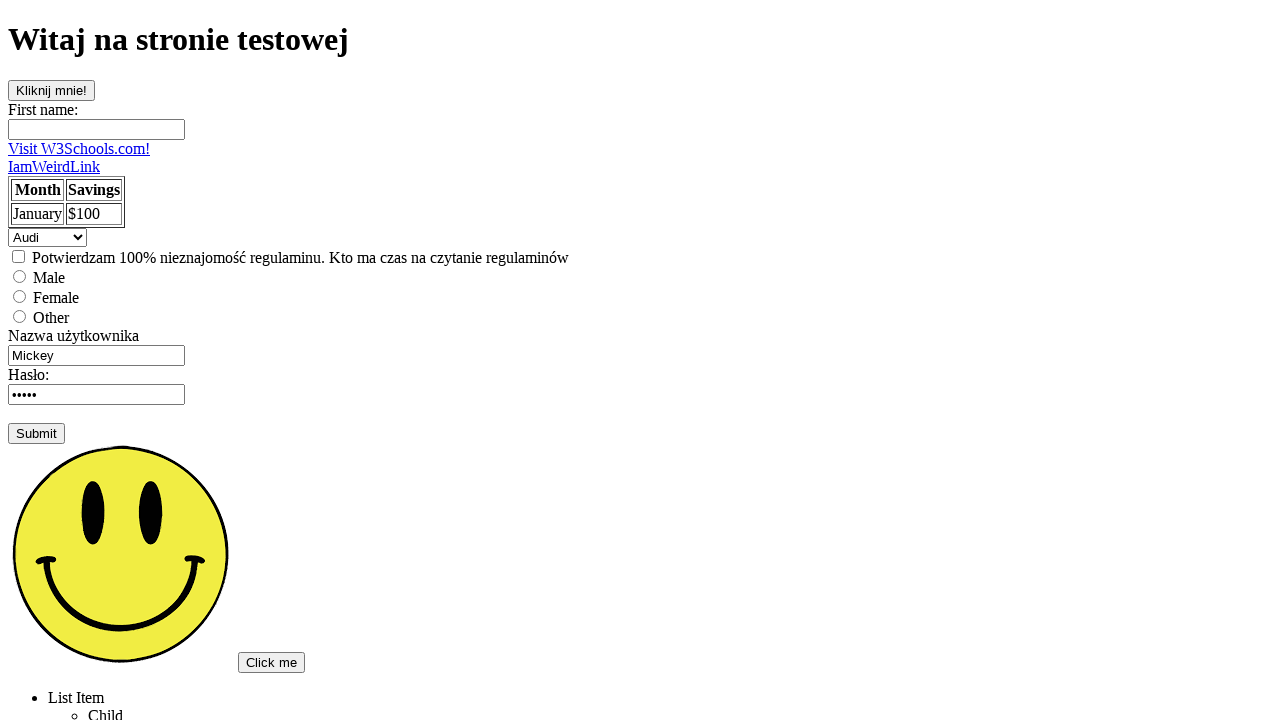

Clicked on checkbox element at (18, 256) on [type='checkbox']
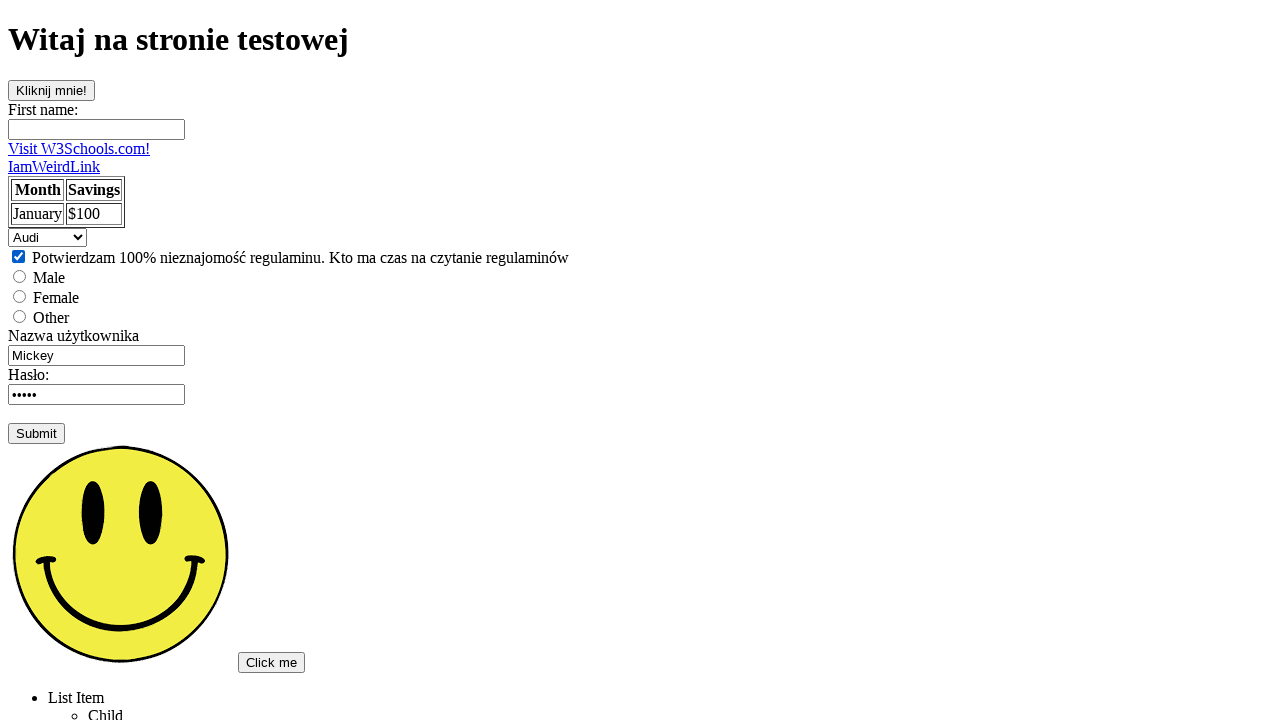

Selected 'female' radio button option at (20, 296) on [value='female']
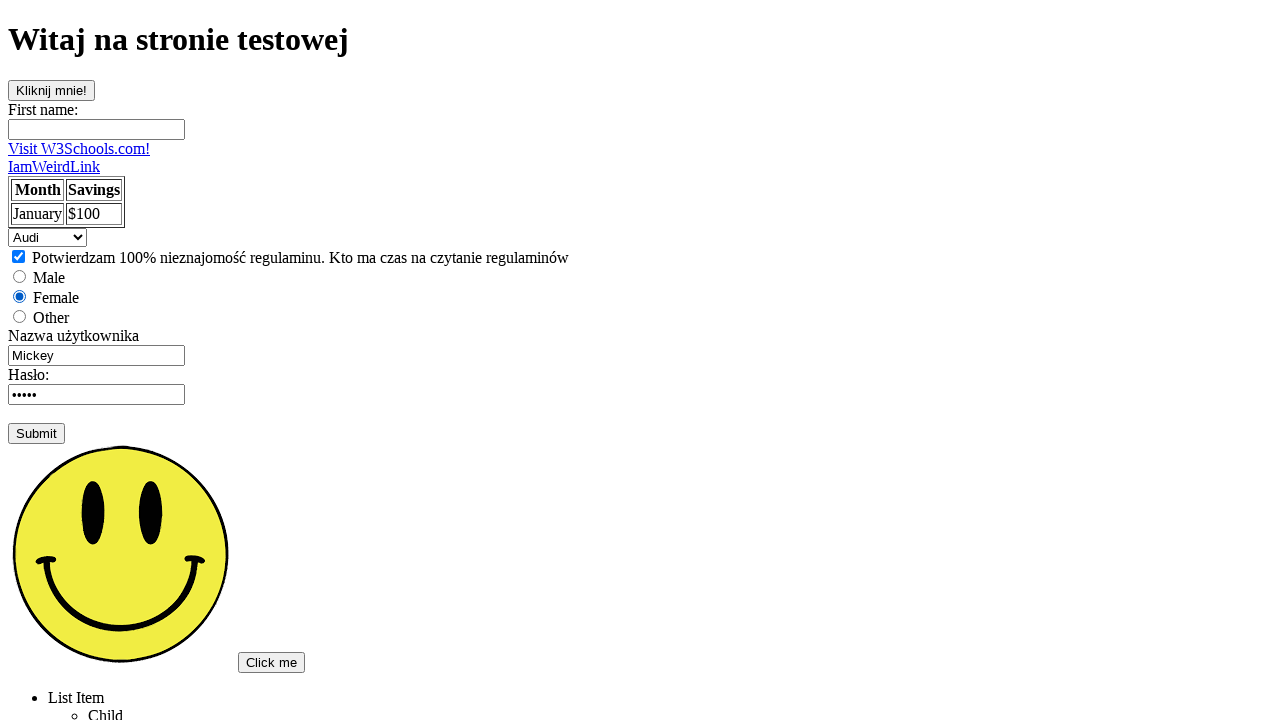

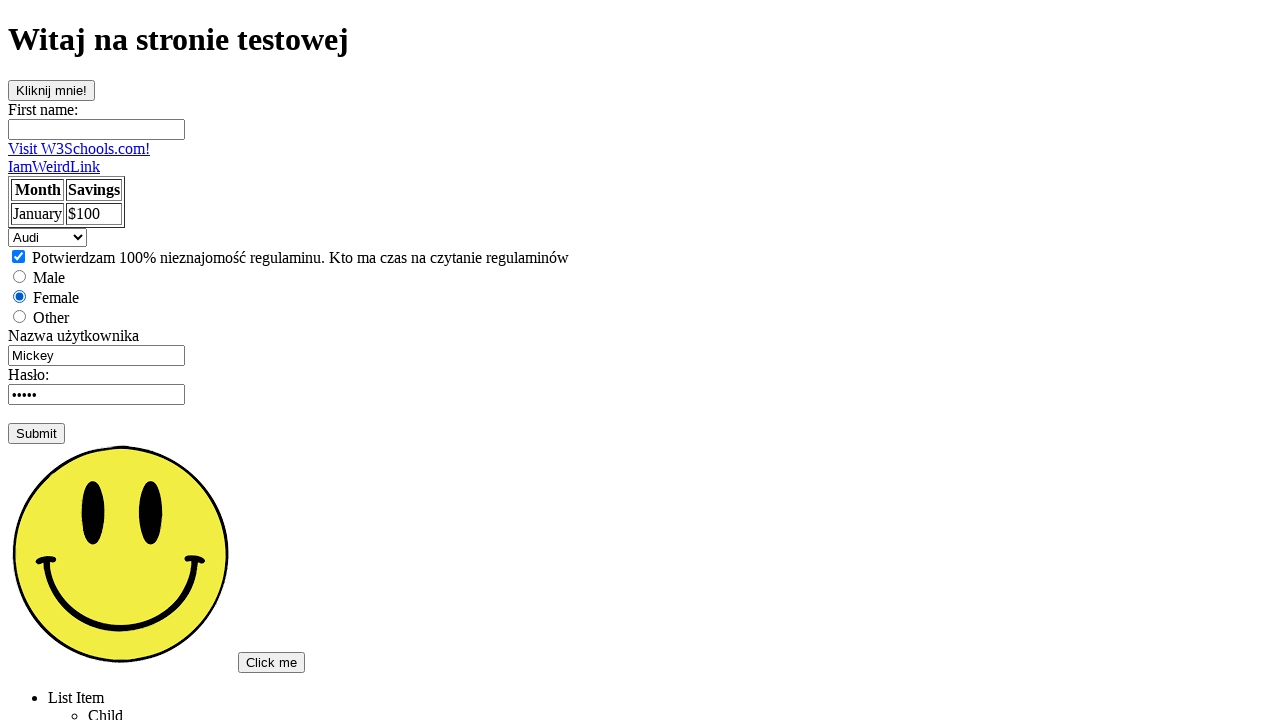